Tests that the page does not produce any JavaScript console errors during load

Starting URL: https://egundem.com/

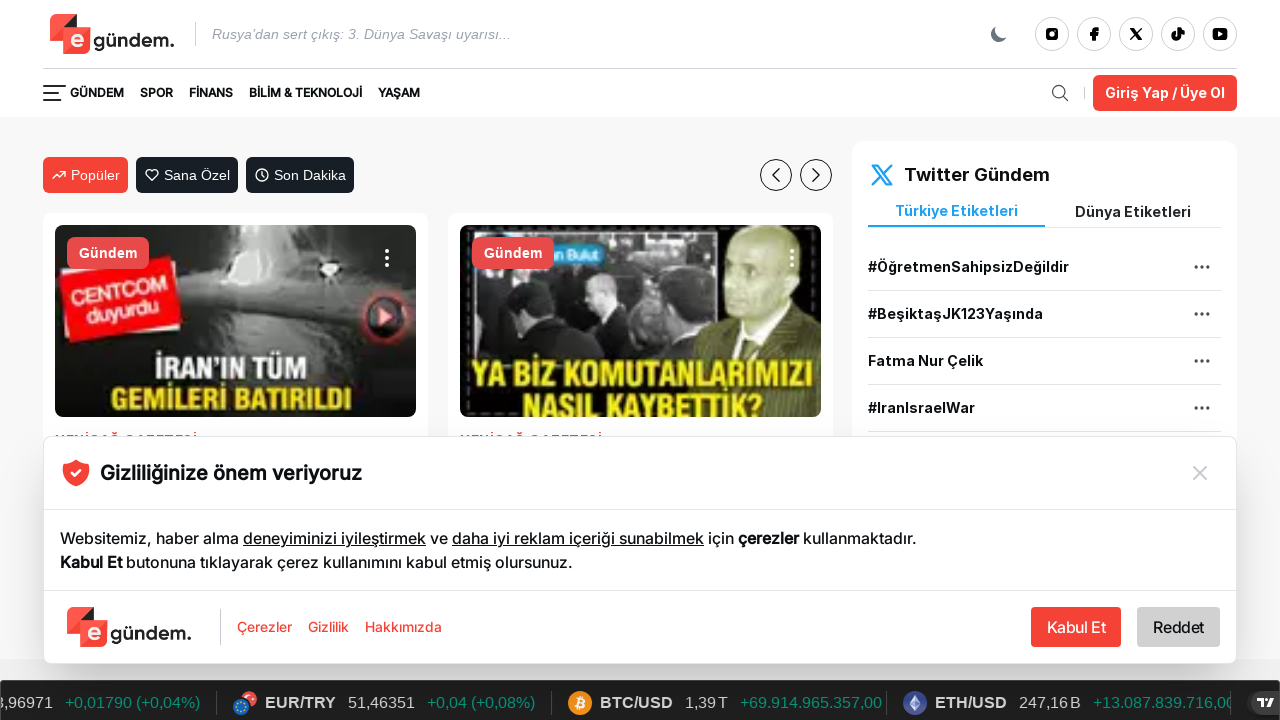

Set up error handler for console errors
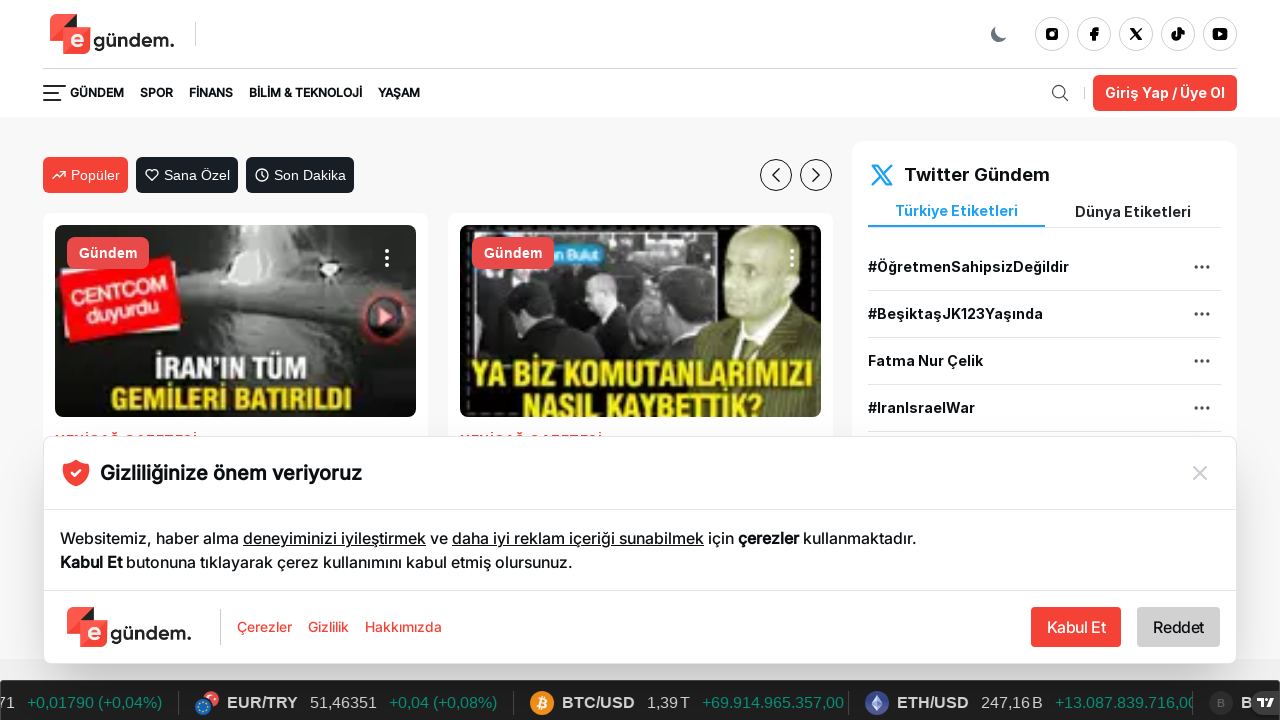

Reloaded page to capture errors from fresh load
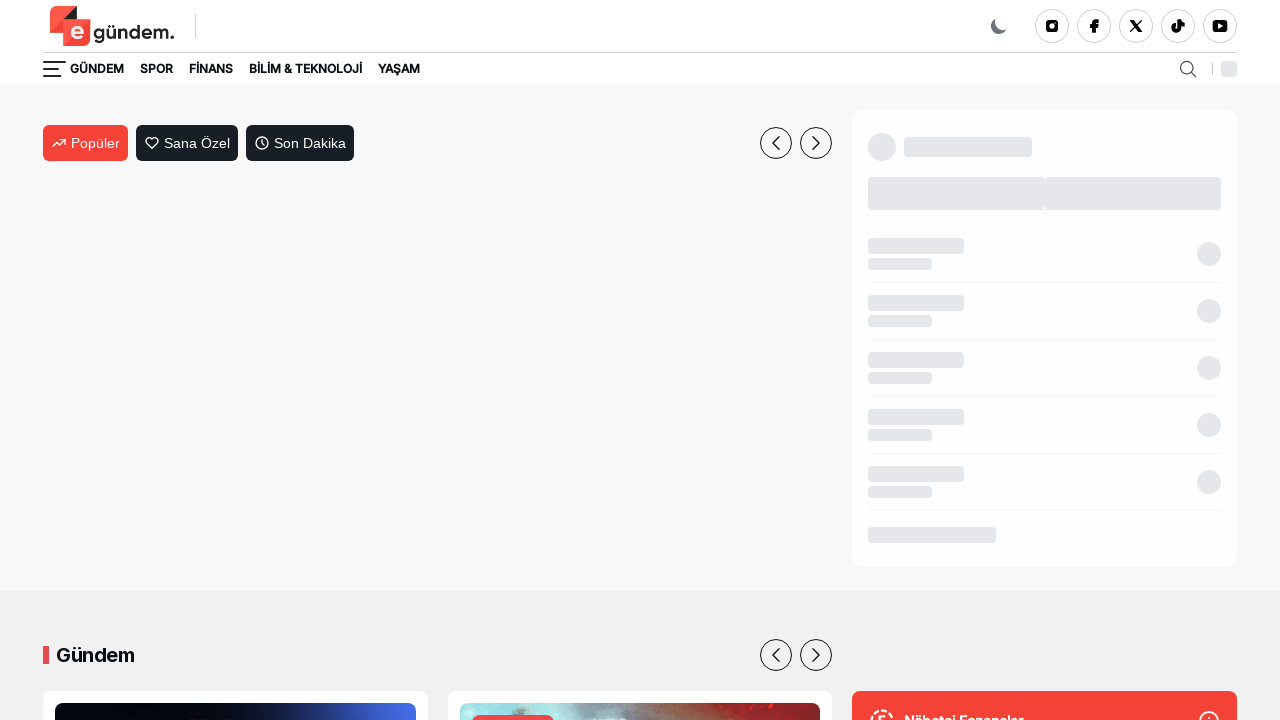

Checked for console errors: 0 error(s) found
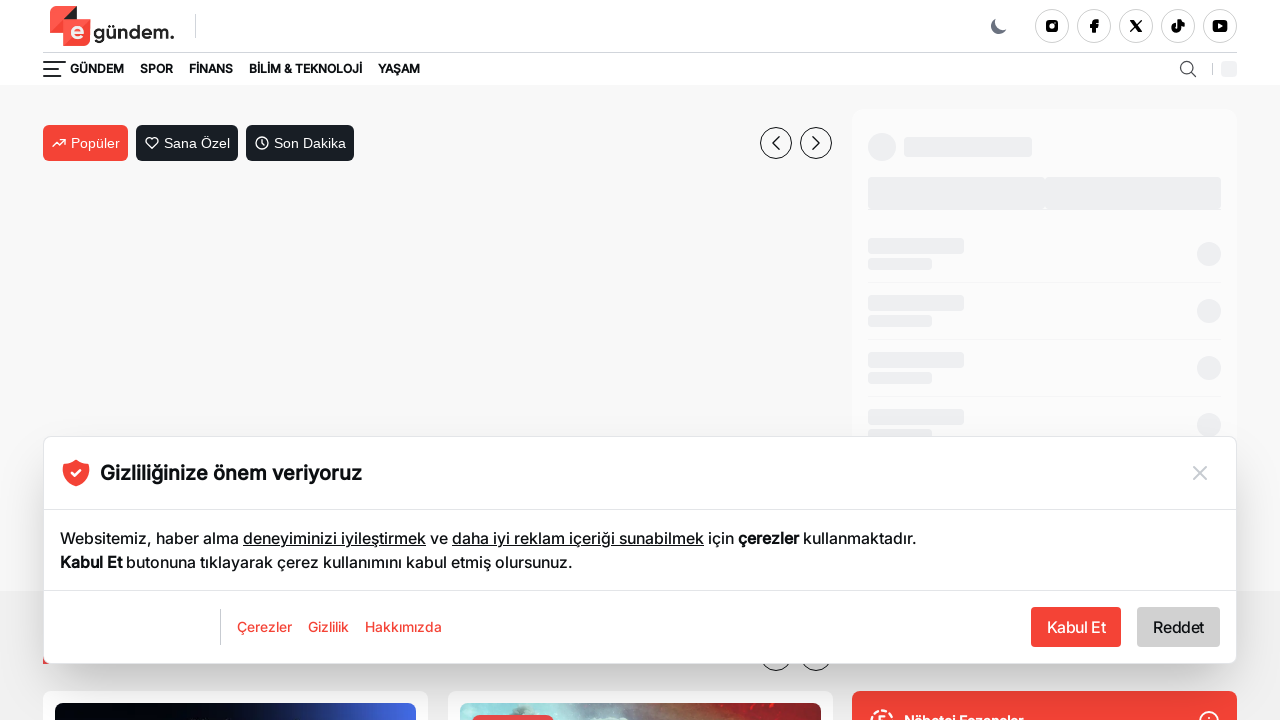

Assertion passed: page has no console errors
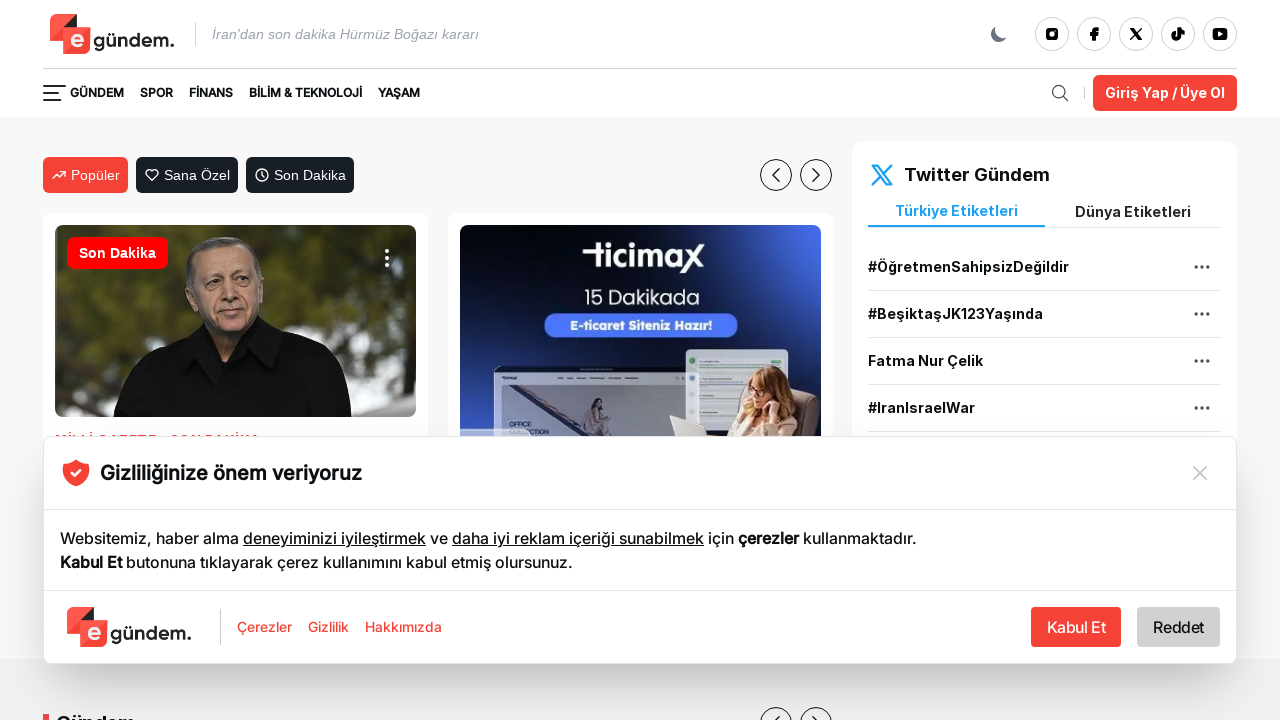

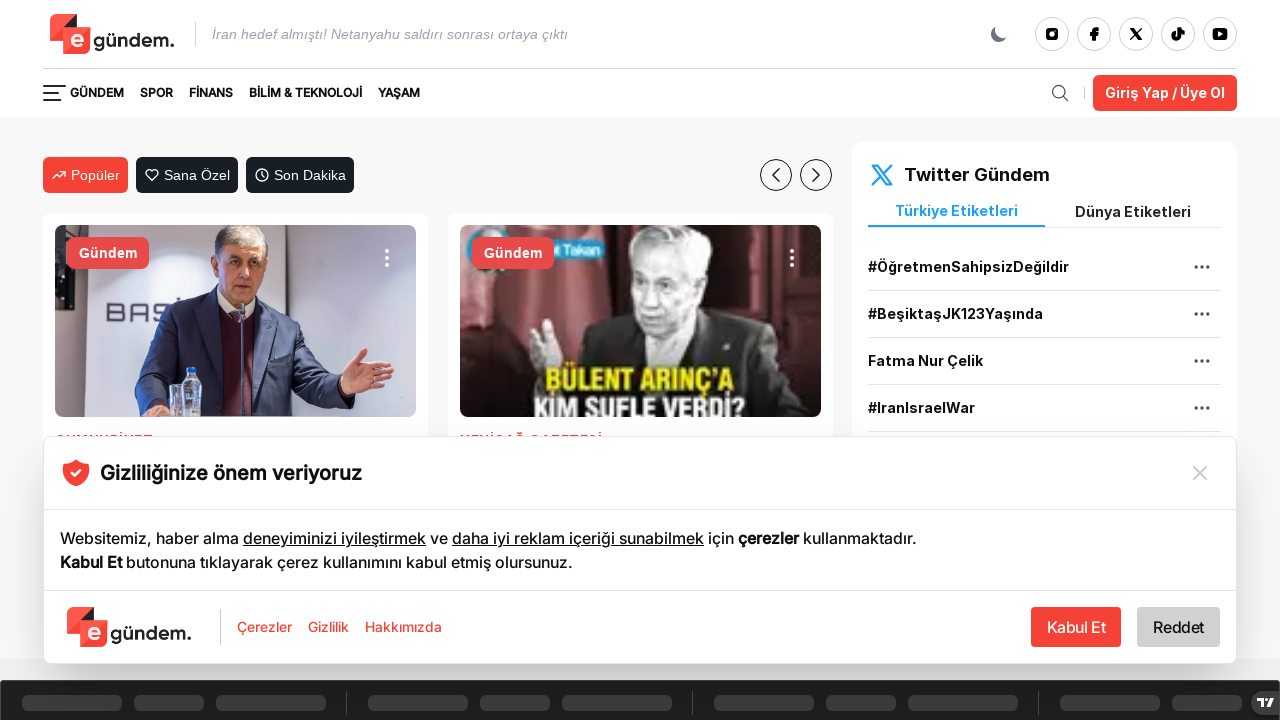